Tests division of two positive integers where x<y (1/2) on an online calculator using keyboard input

Starting URL: https://www.online-calculator.com/full-screen-calculator/

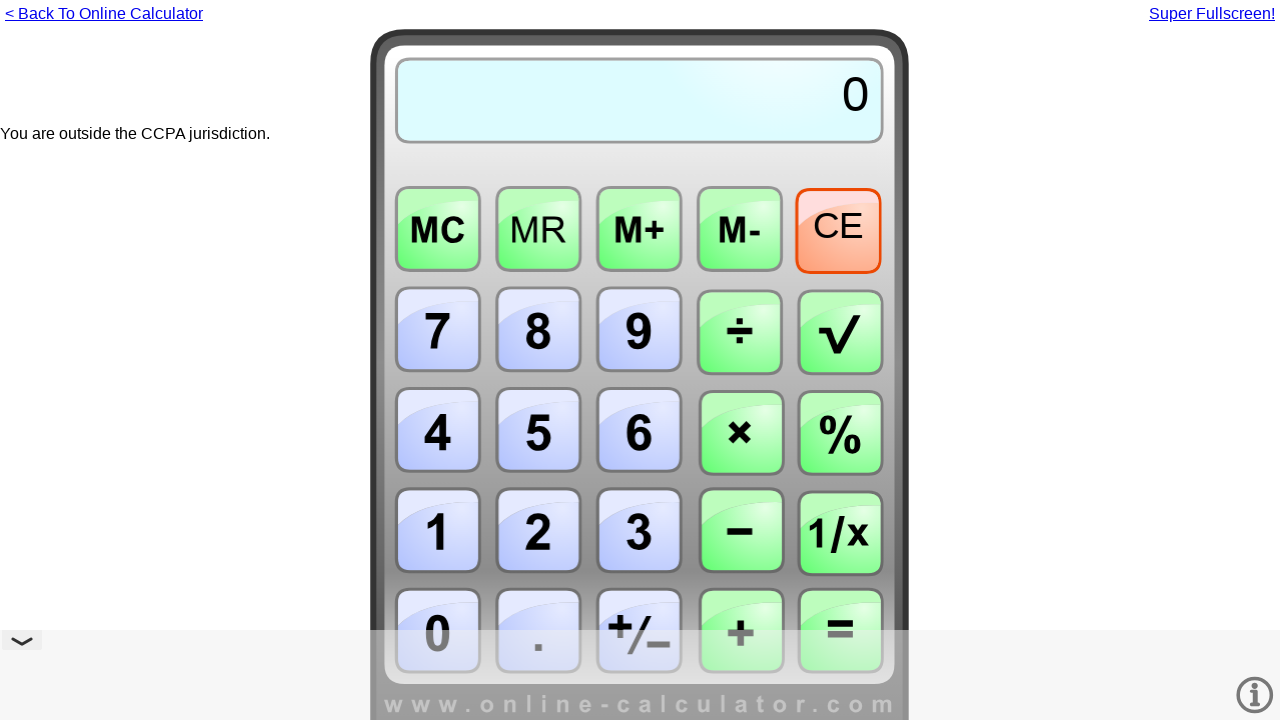

Pressed Numpad1 to enter first operand (1)
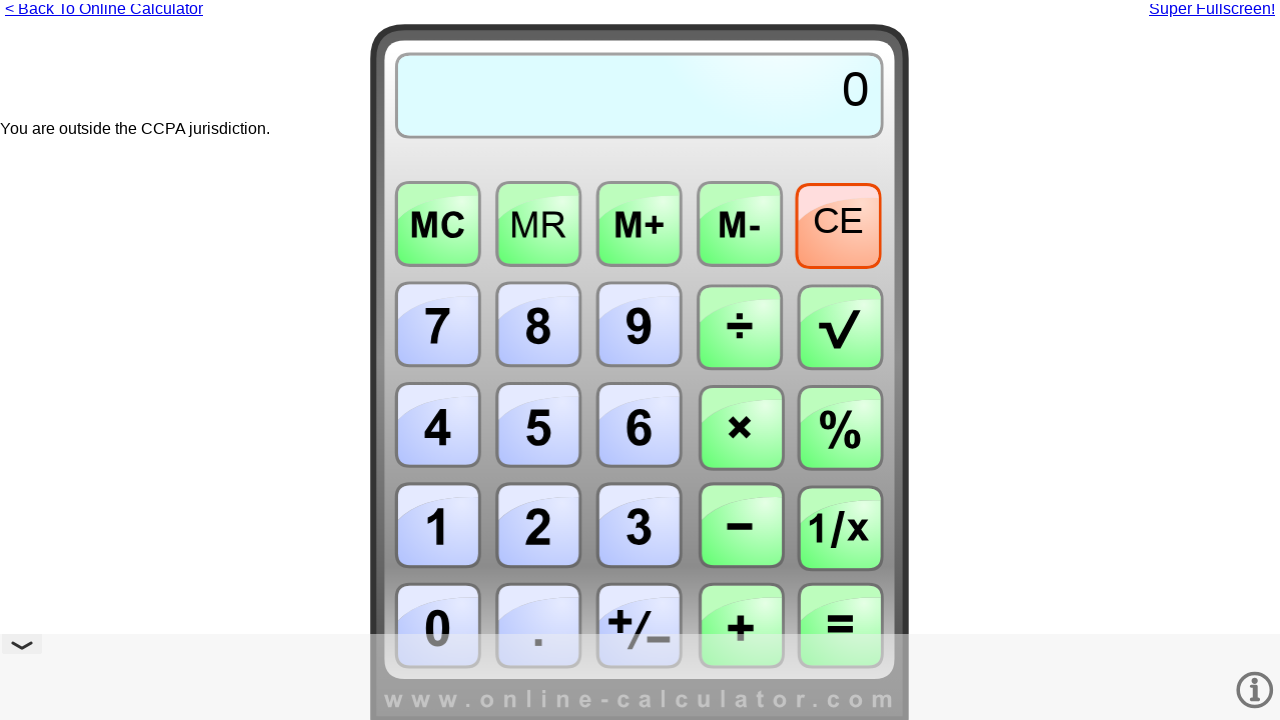

Pressed division operator (/)
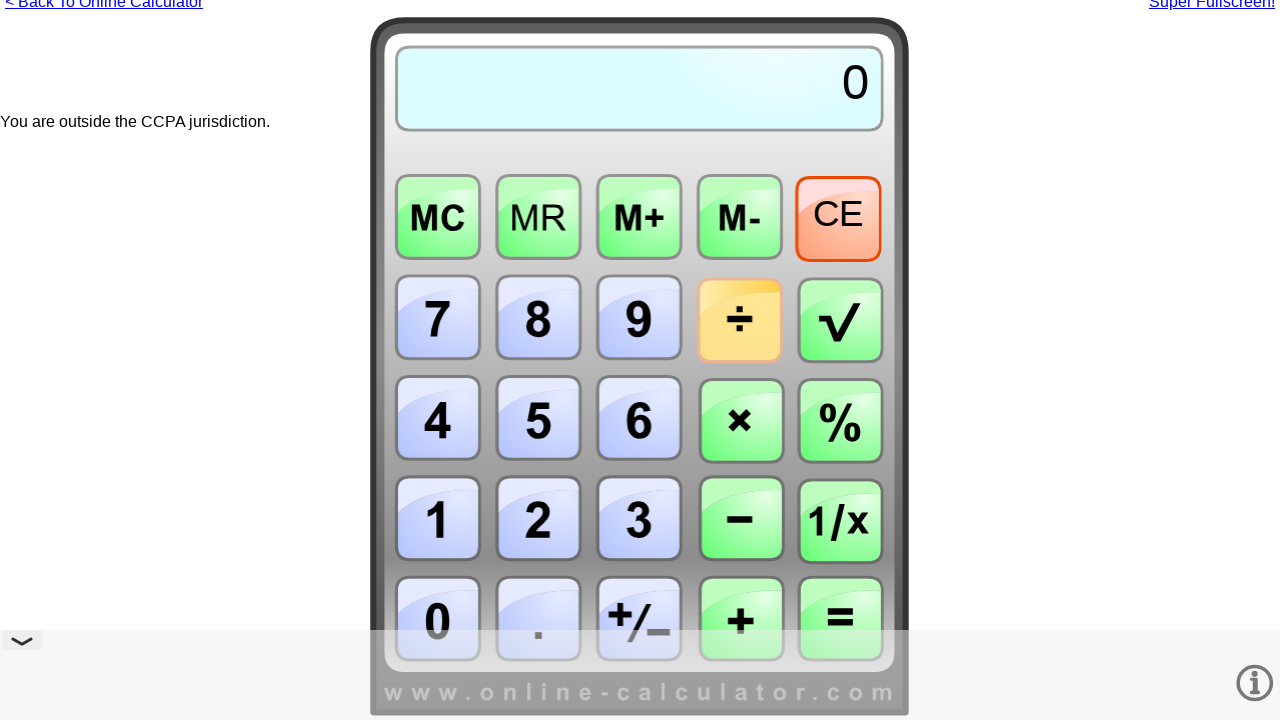

Pressed Numpad2 to enter second operand (2)
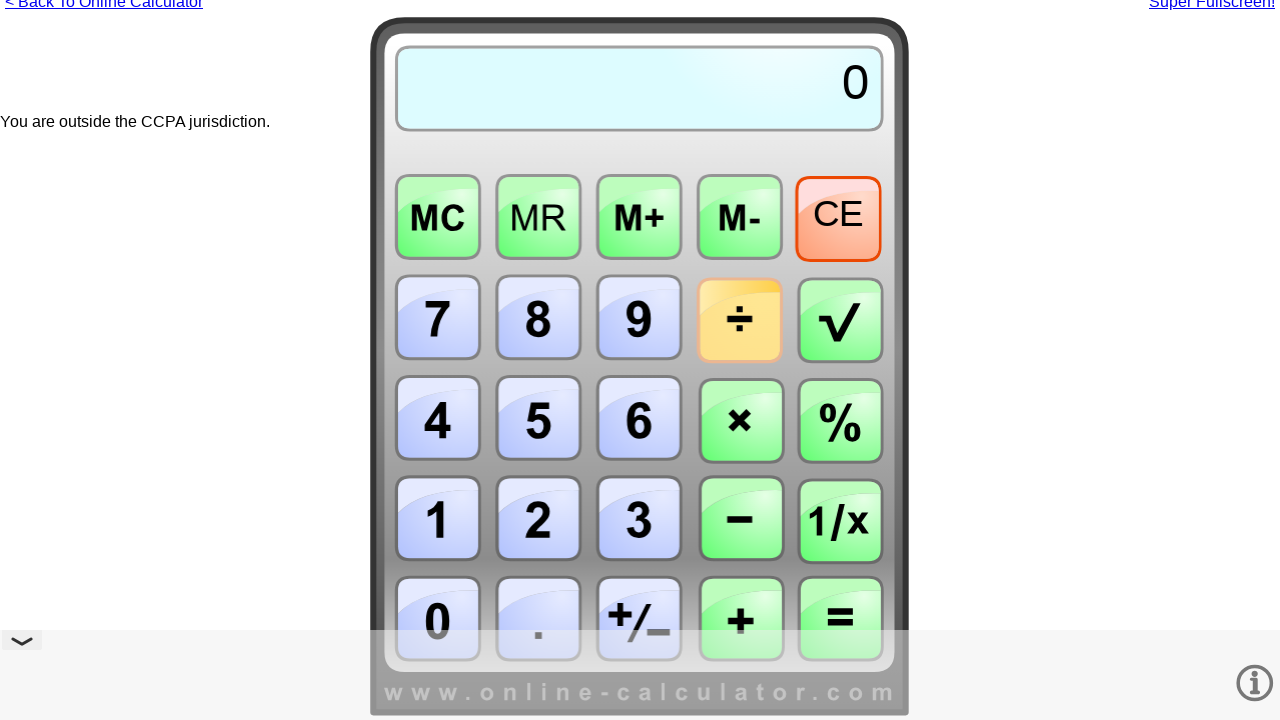

Pressed Enter to calculate division result (1/2)
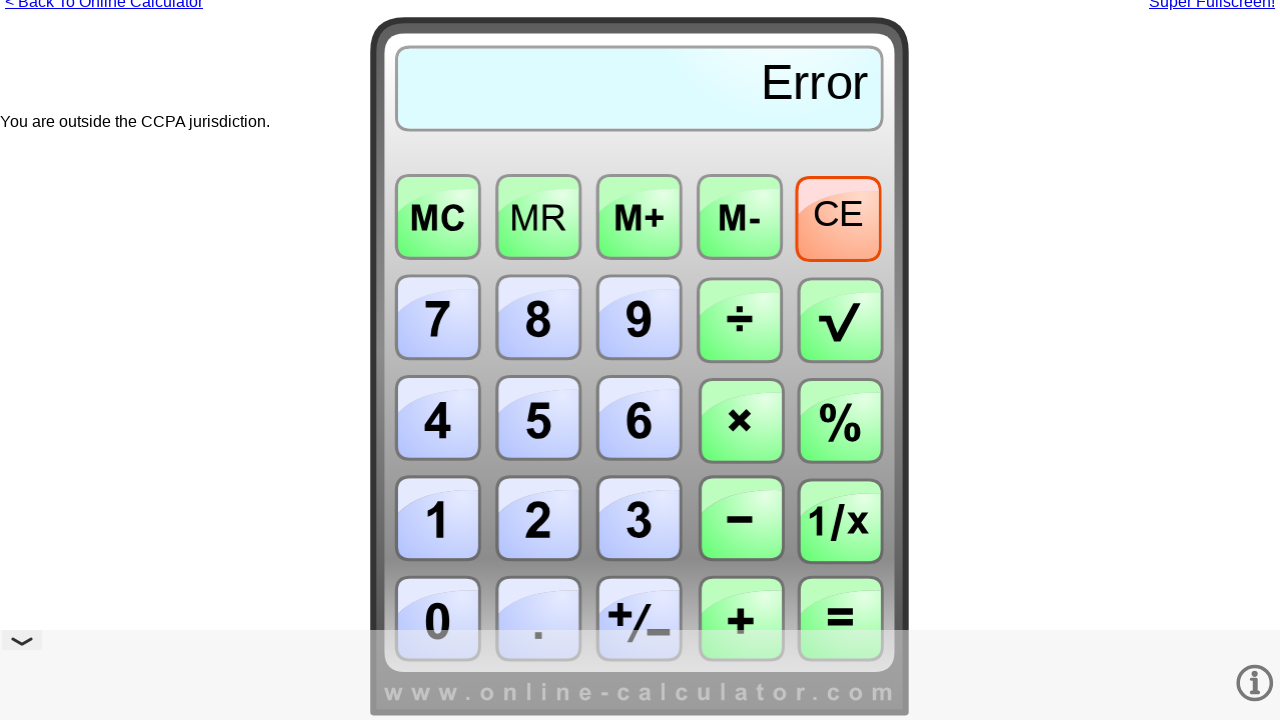

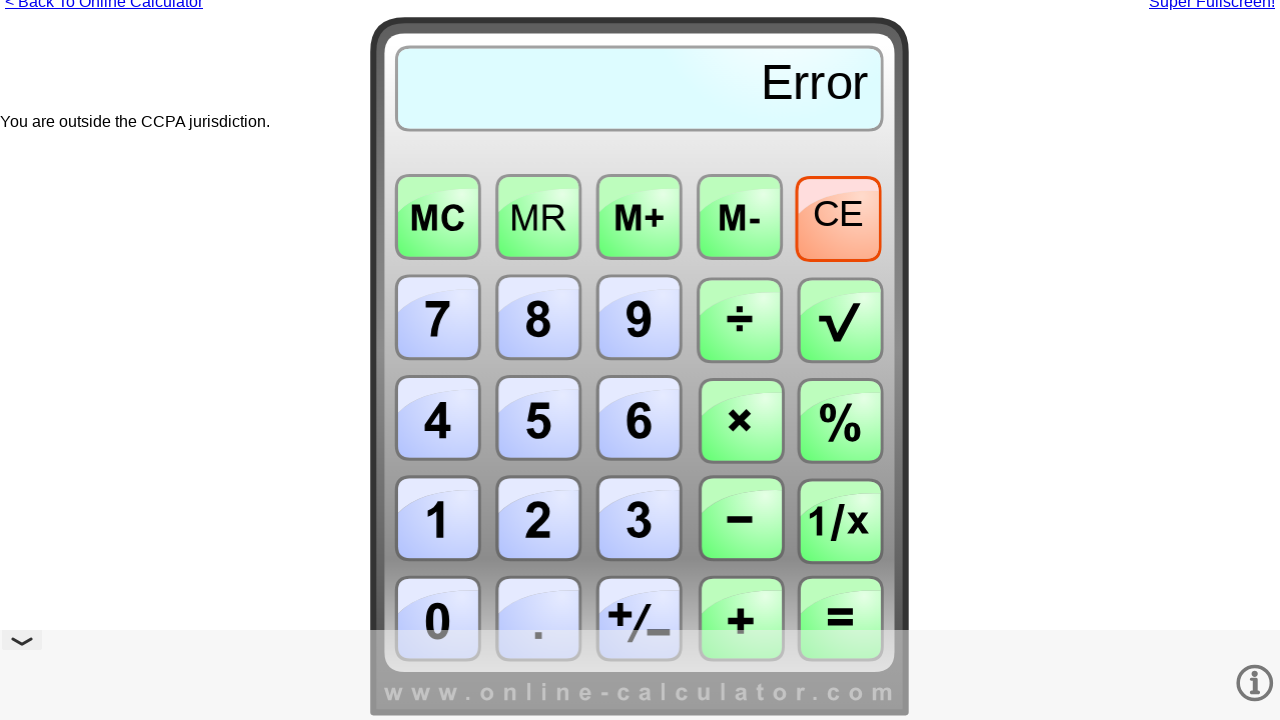